Tests waiting for dynamically loading images by waiting for the landscape image to appear, then verifying the award image element is present and has a src attribute.

Starting URL: https://bonigarcia.dev/selenium-webdriver-java/loading-images.html

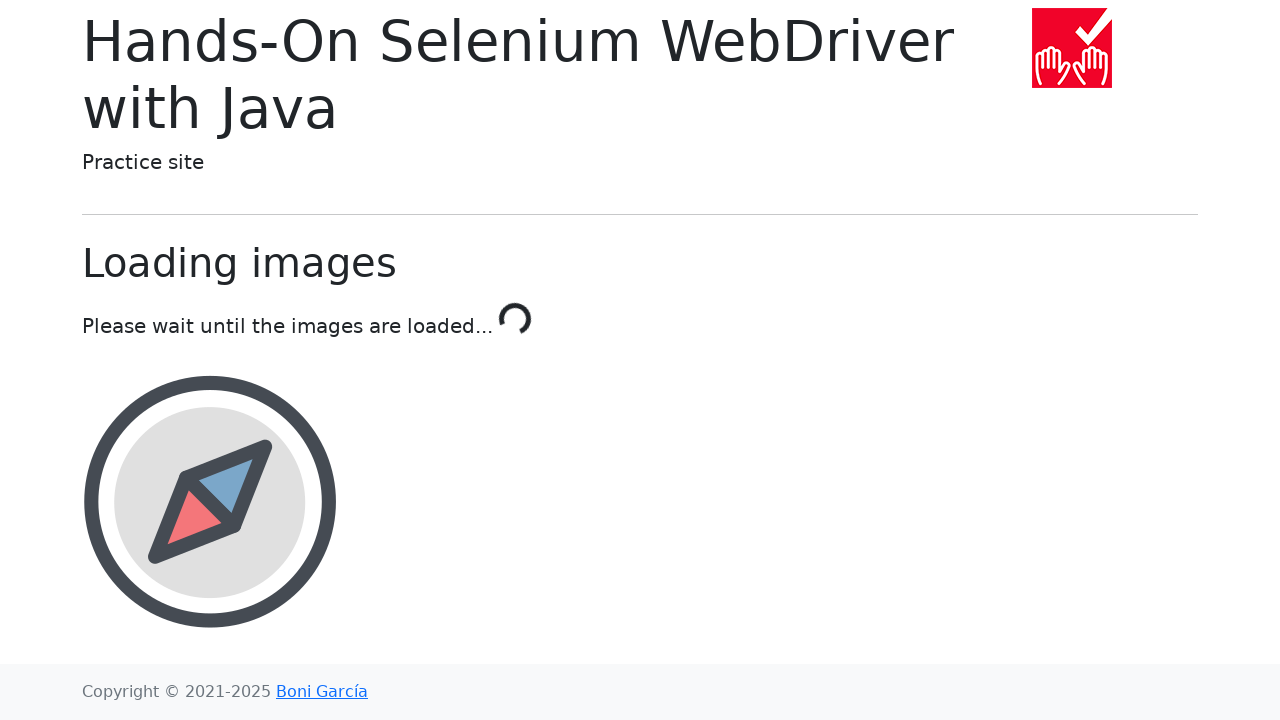

Waited for landscape image to load
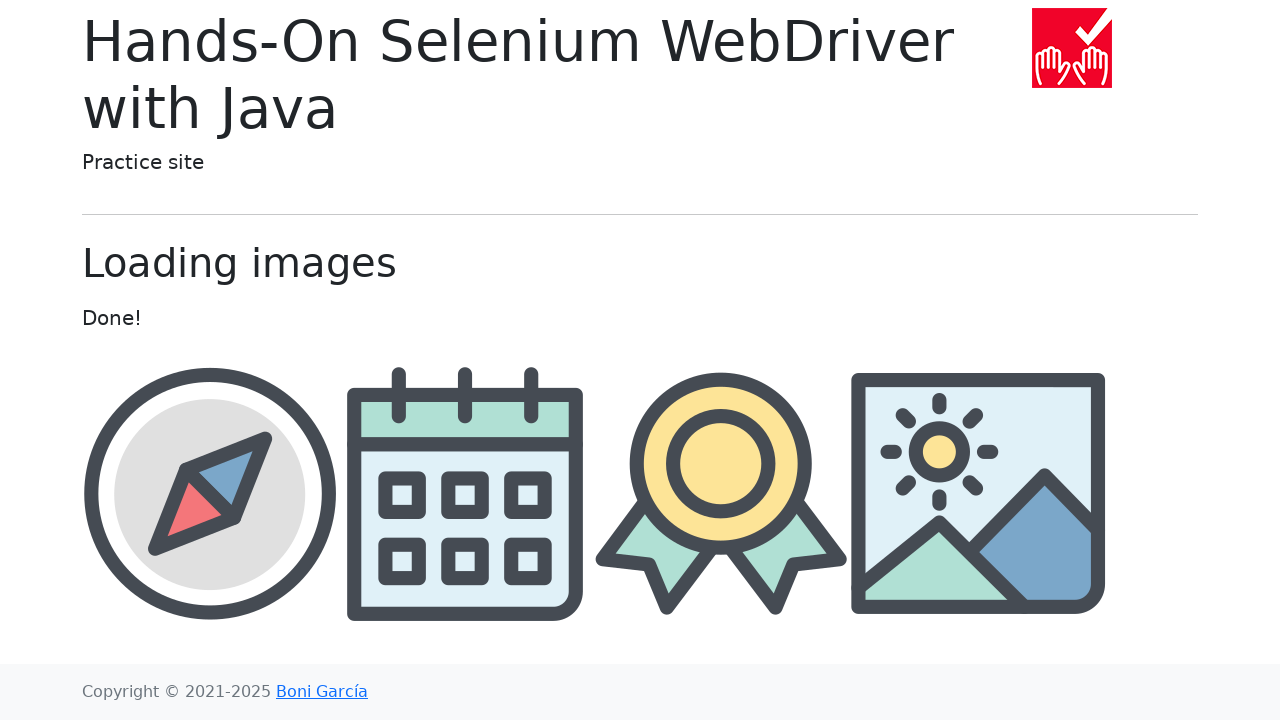

Located award image element
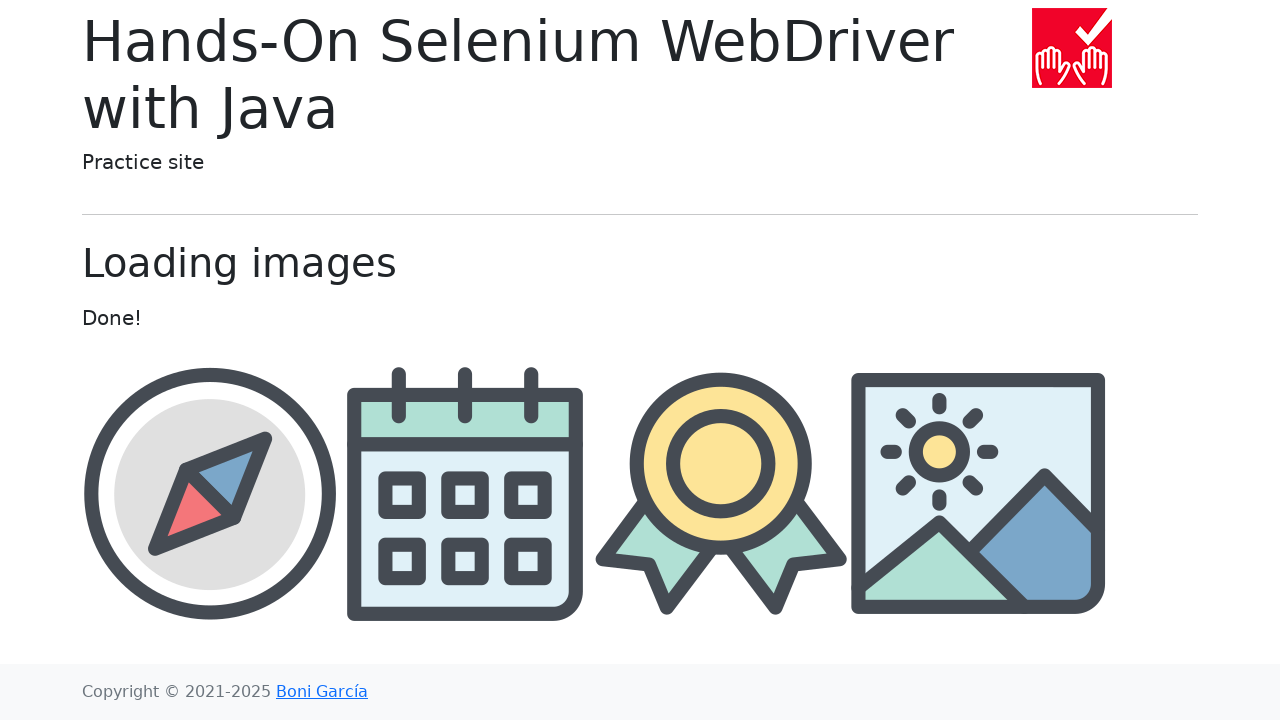

Award image element attached to DOM
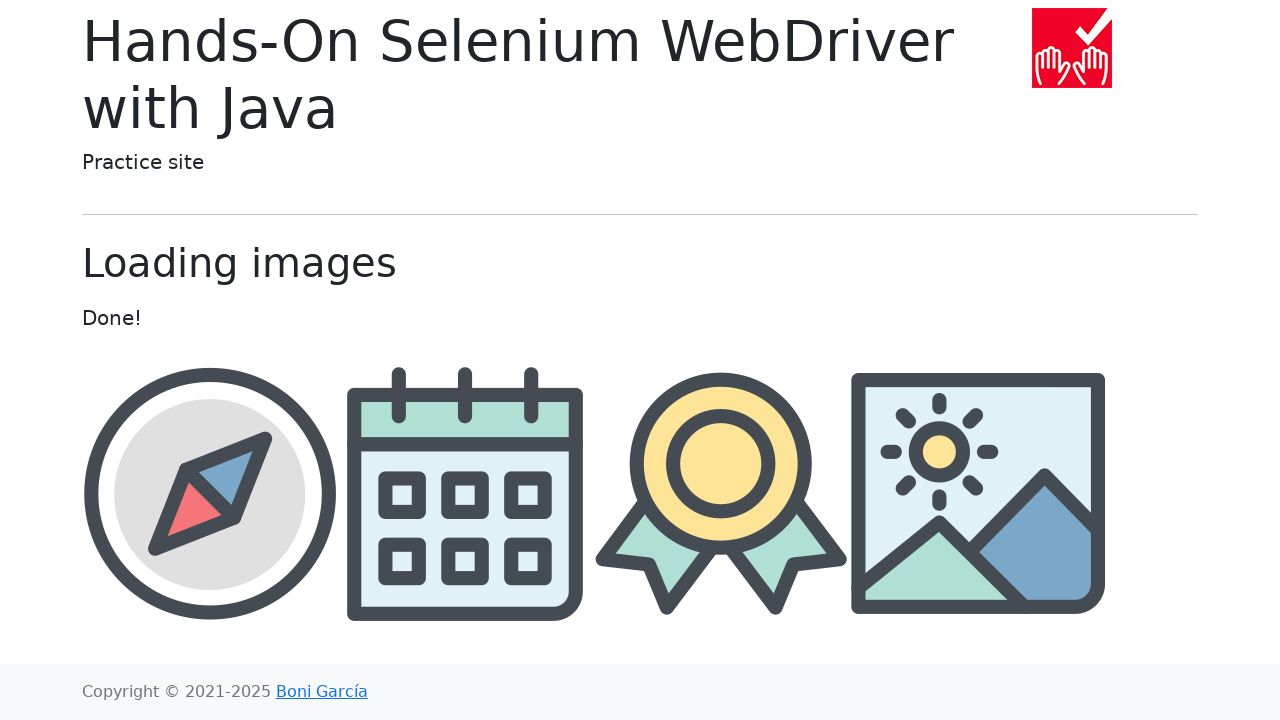

Retrieved src attribute from award image element
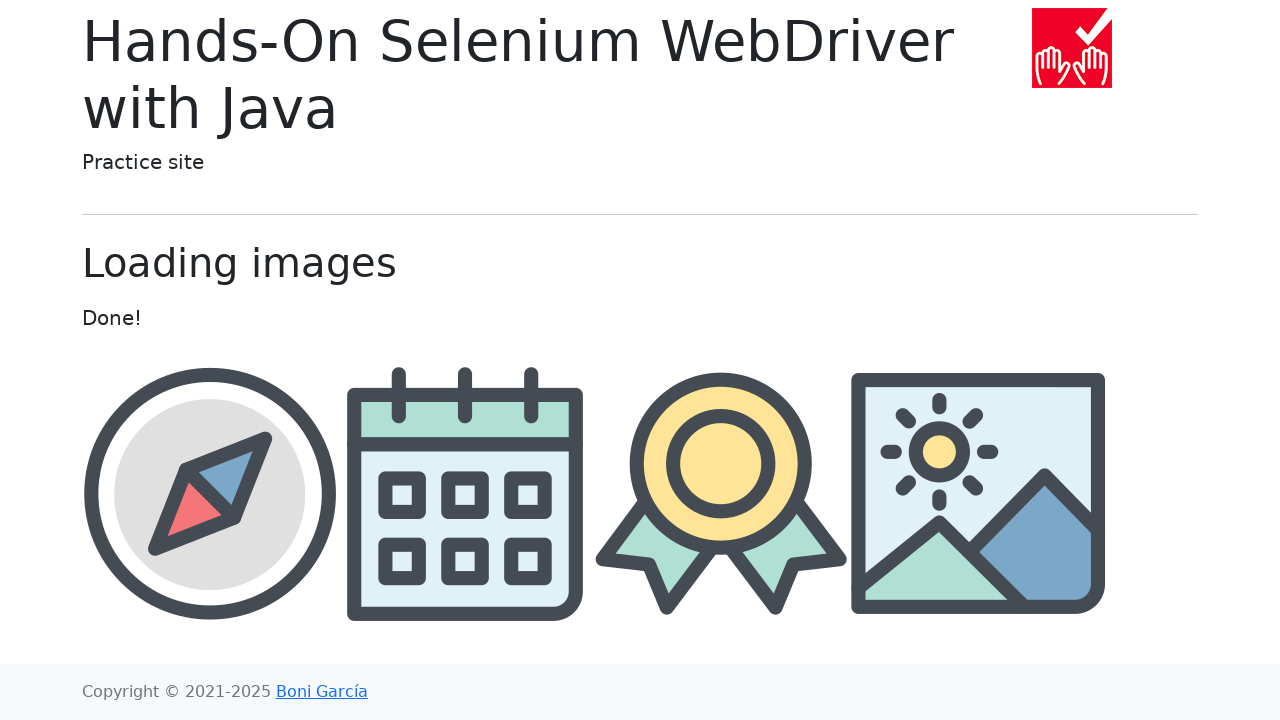

Verified award image src attribute is not None
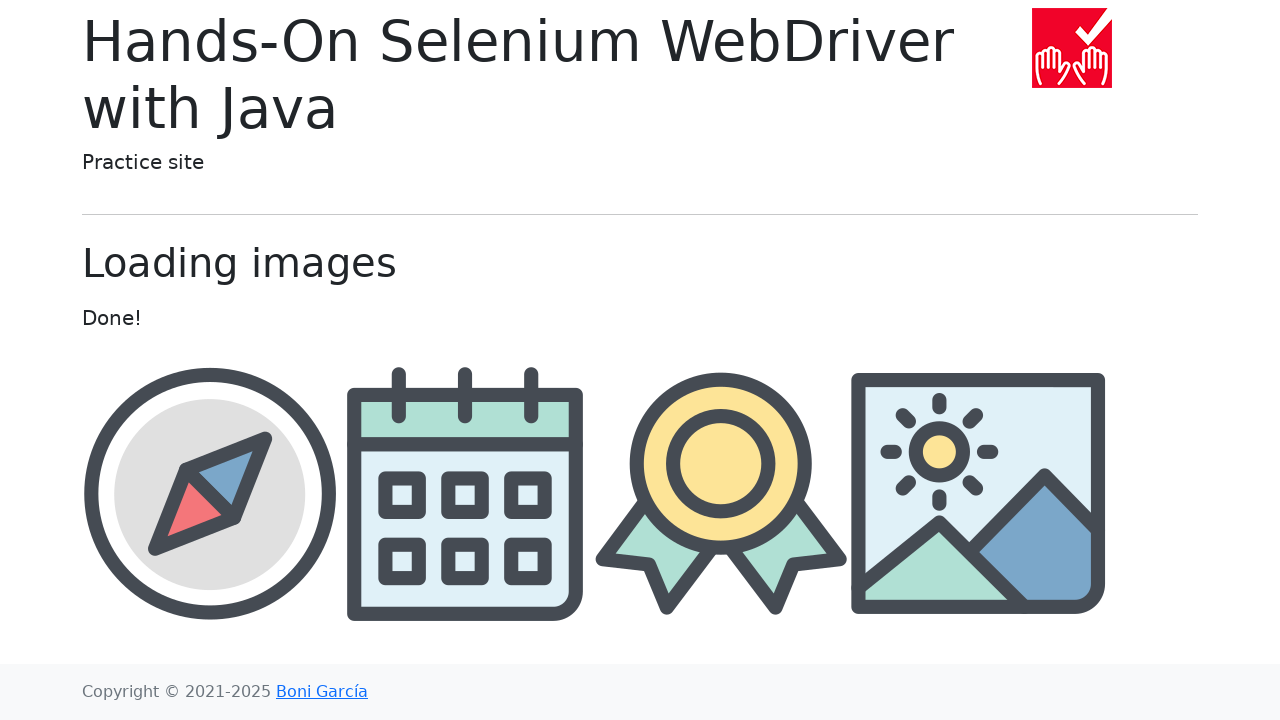

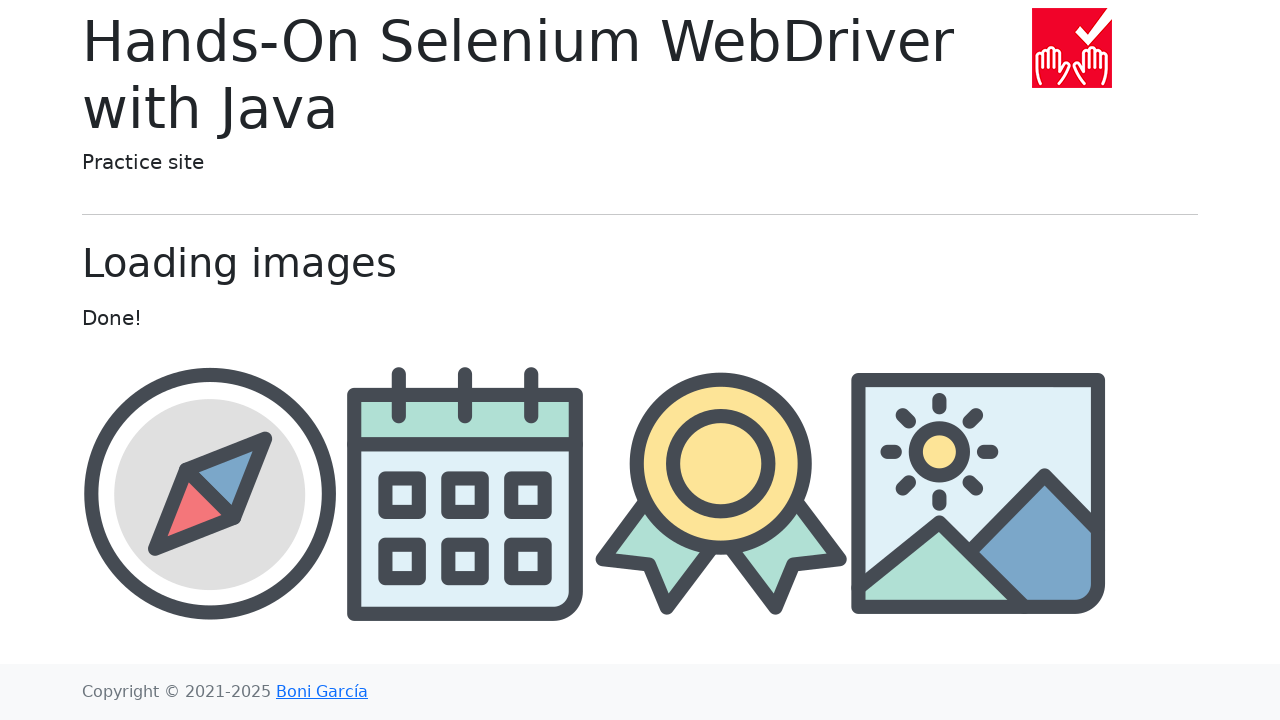